Tests jQuery UI selectable functionality by performing a click-and-hold drag action from Item 1 to Item 3 to select multiple items

Starting URL: https://jqueryui.com/selectable

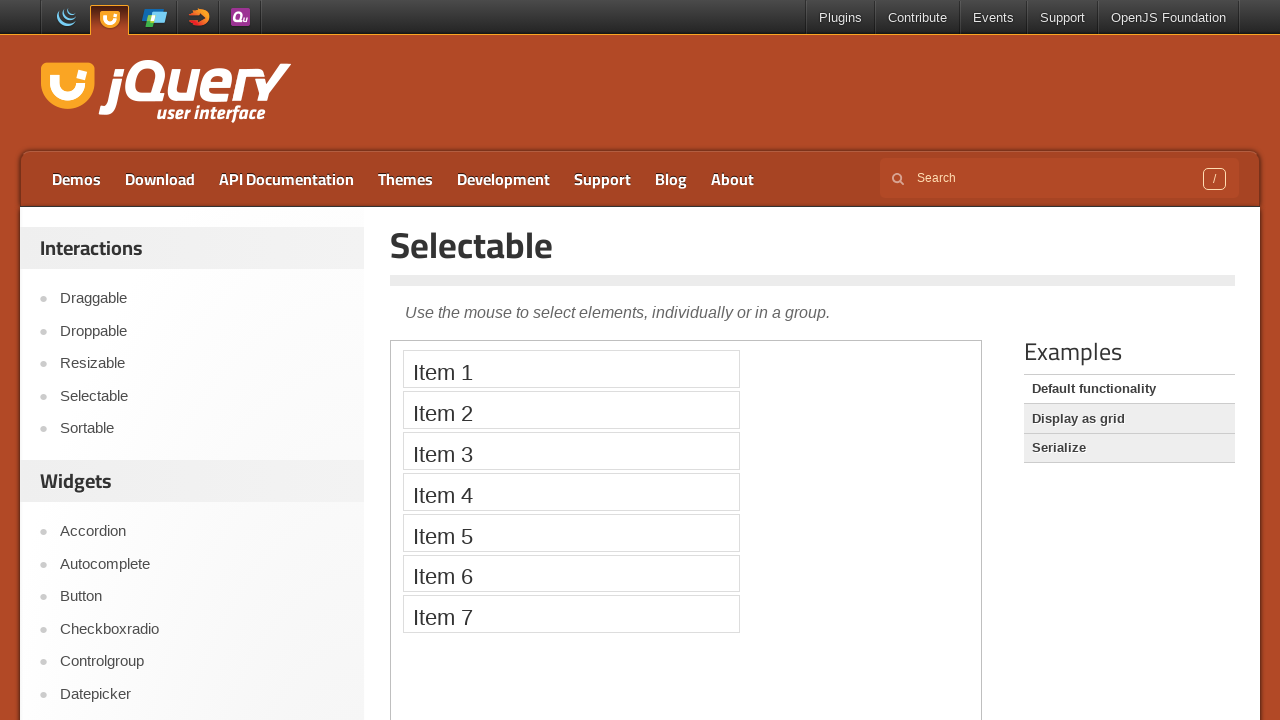

Located the iframe containing the selectable demo
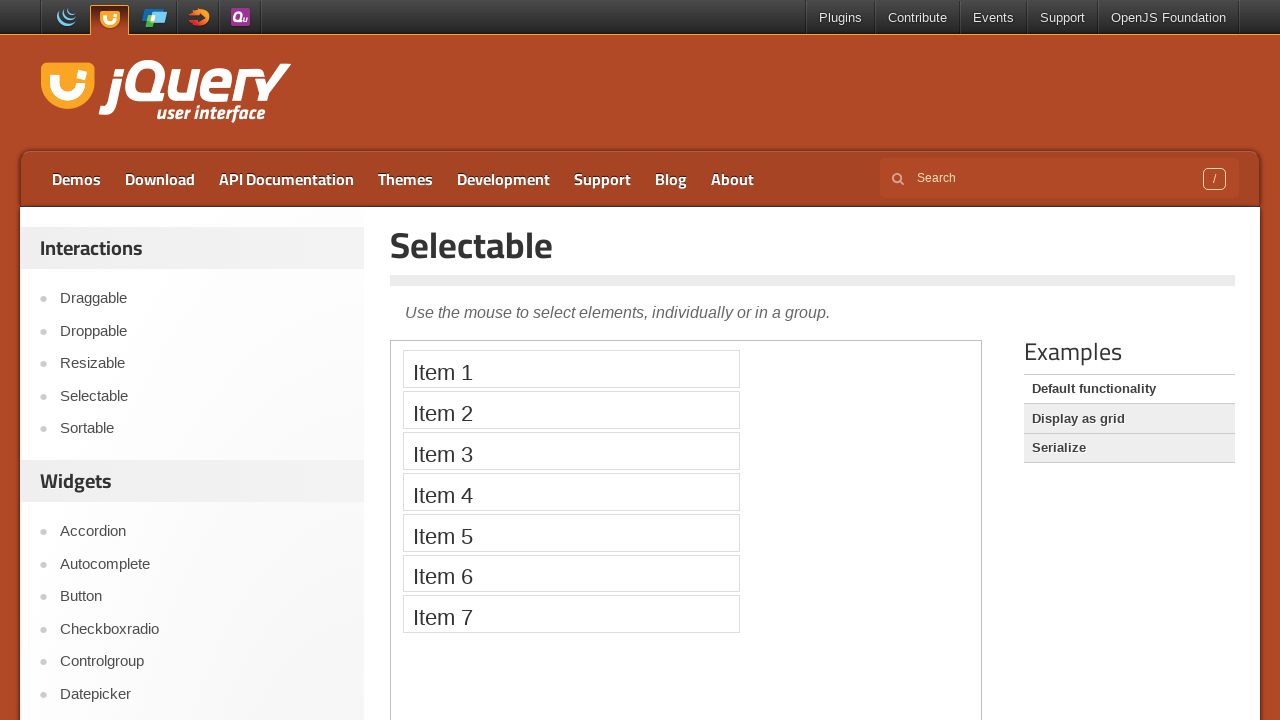

Located Item 1 element
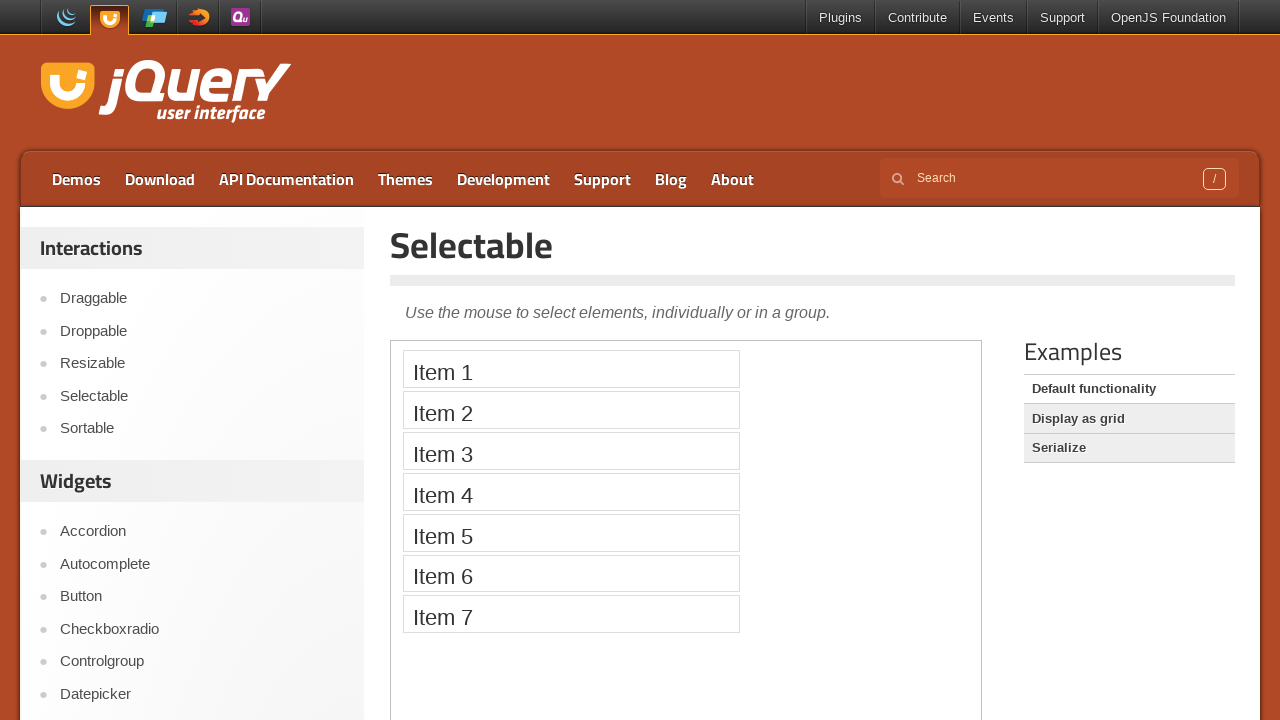

Located Item 3 element
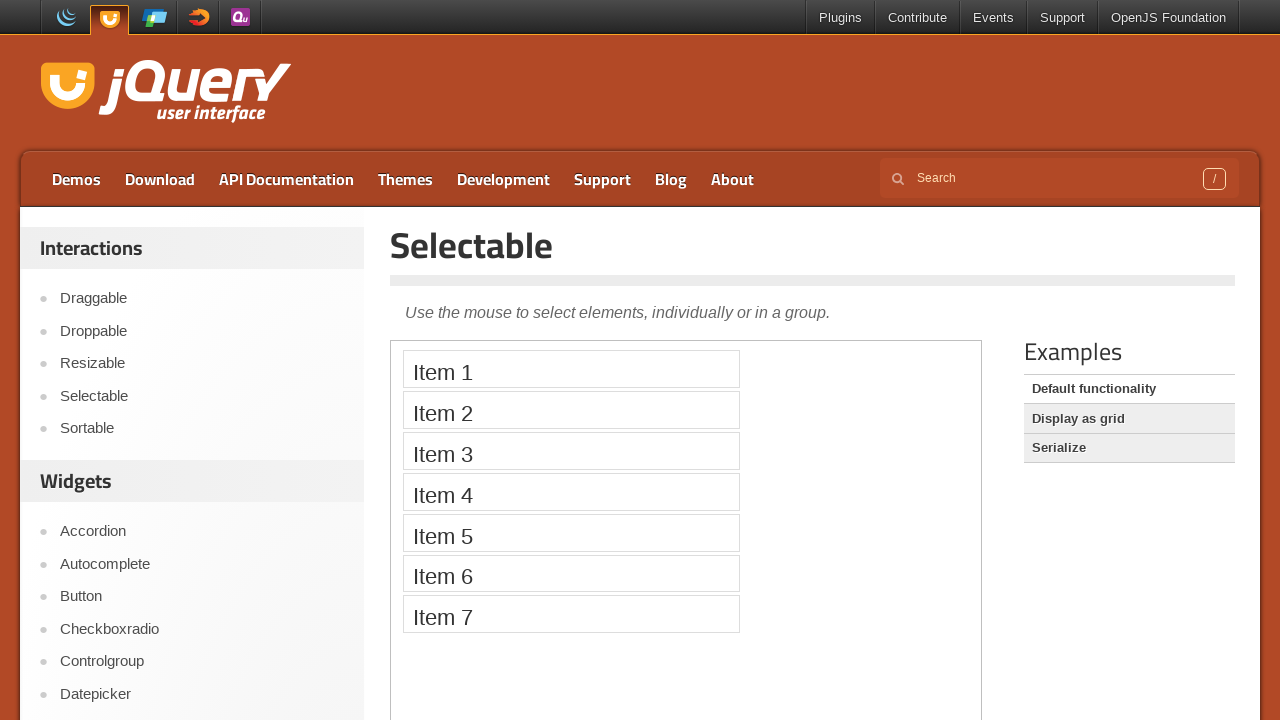

Performed click-and-hold drag from Item 1 to Item 3 to select multiple items at (571, 451)
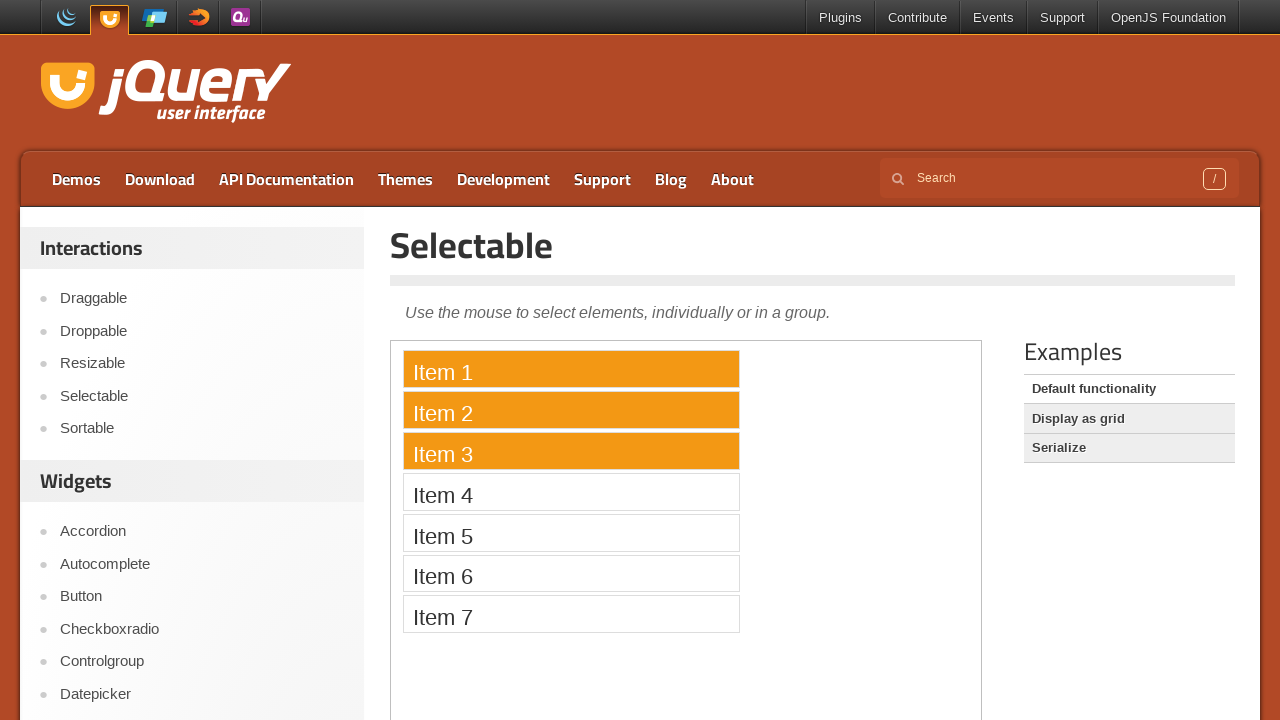

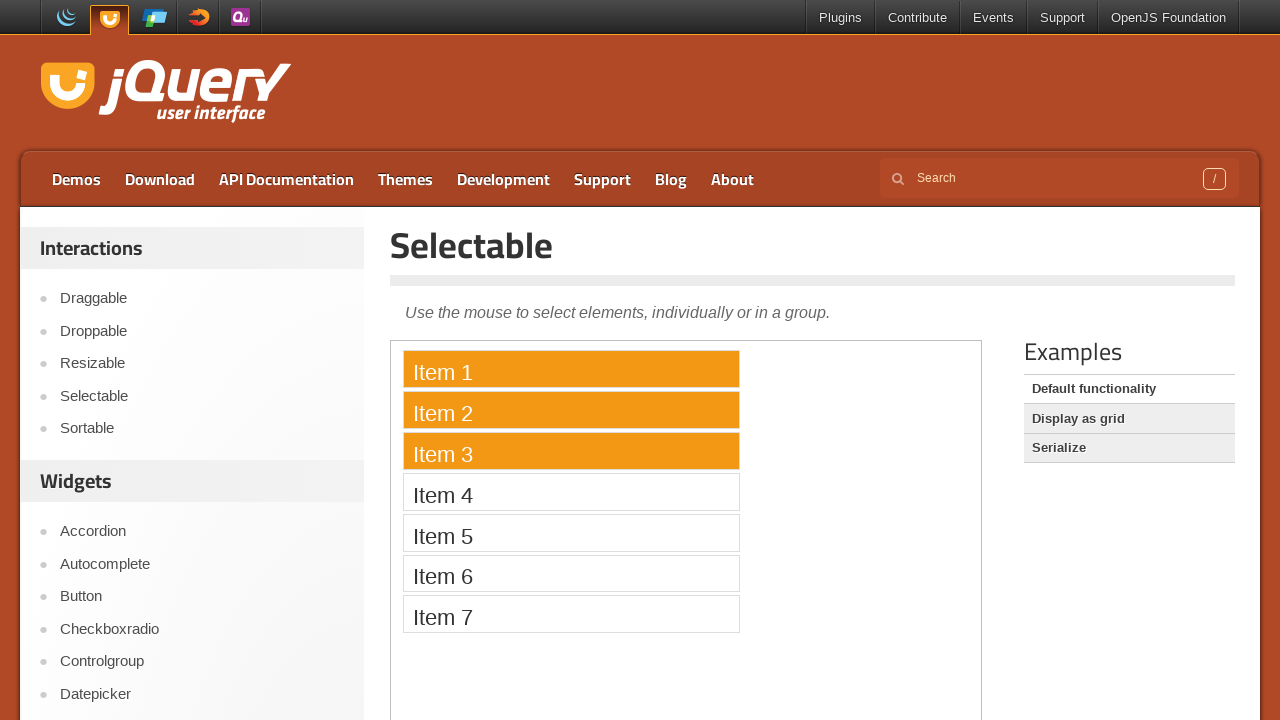